Tests concurrent window handling by opening a new window, filling a form, closing it, and returning to click another button

Starting URL: https://www.leafground.com/window.xhtml

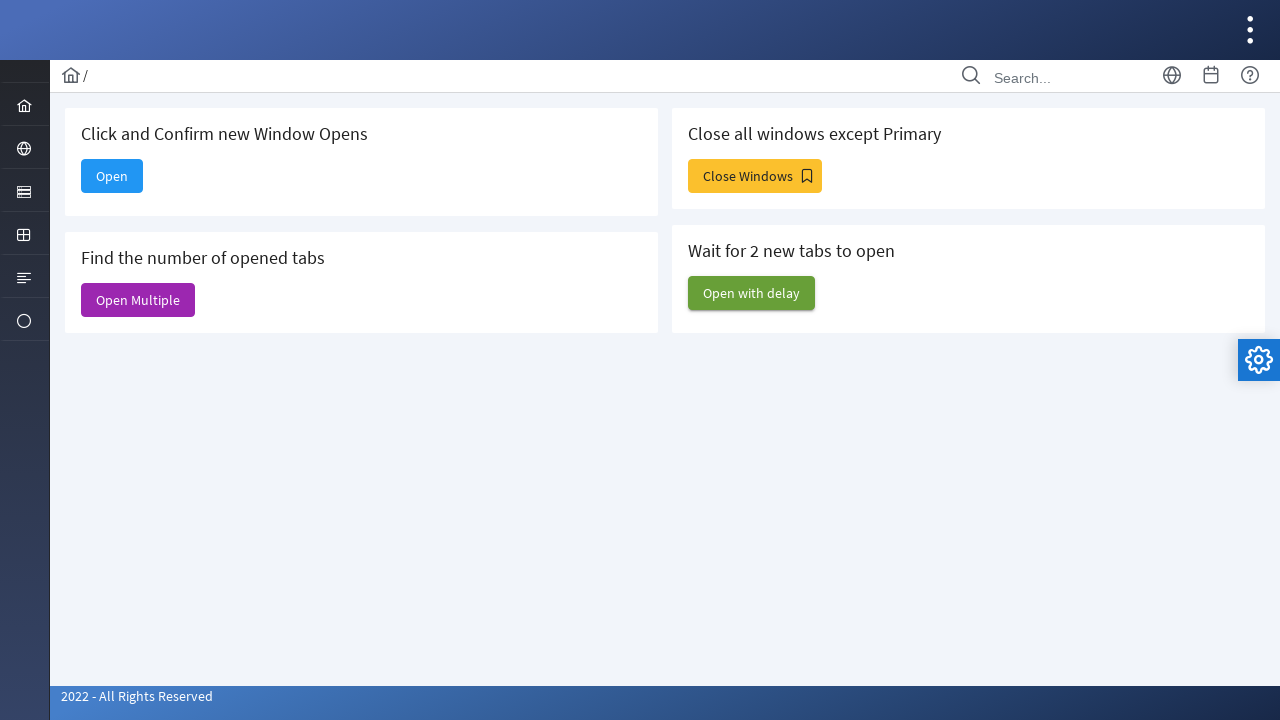

Clicked 'Open' button to open new window at (112, 176) on internal:text="Open"s
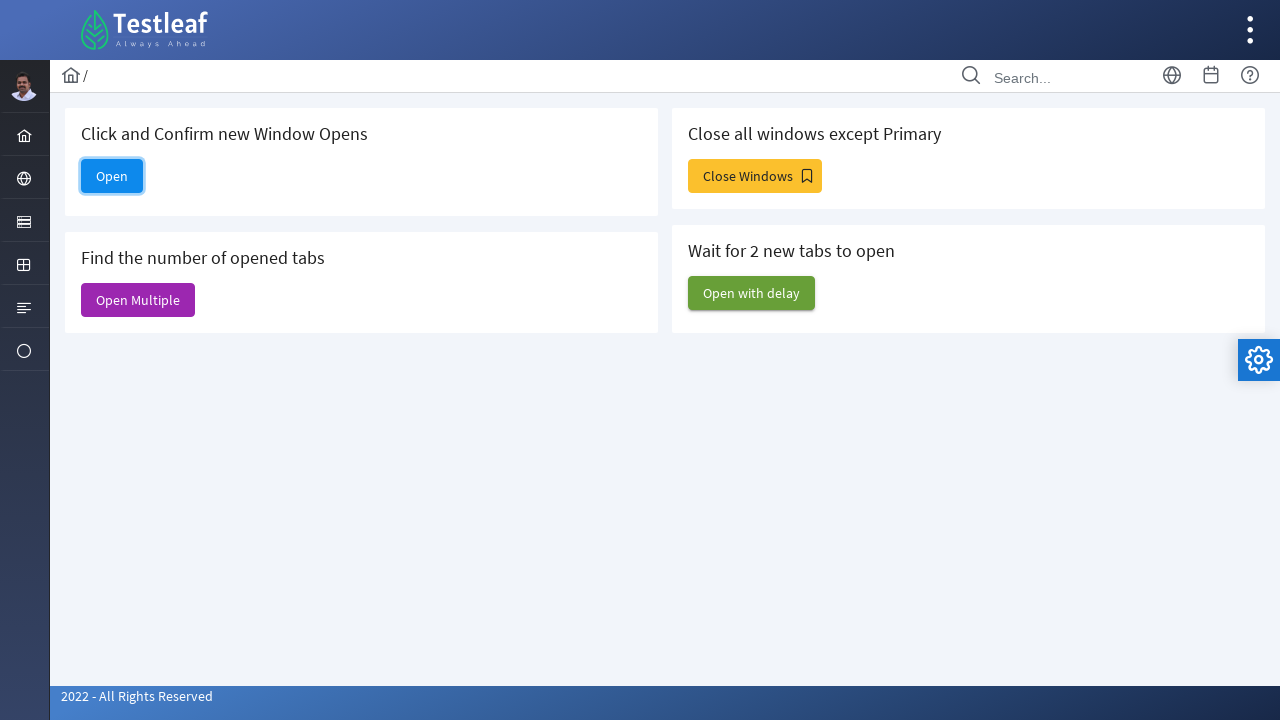

New window page object captured
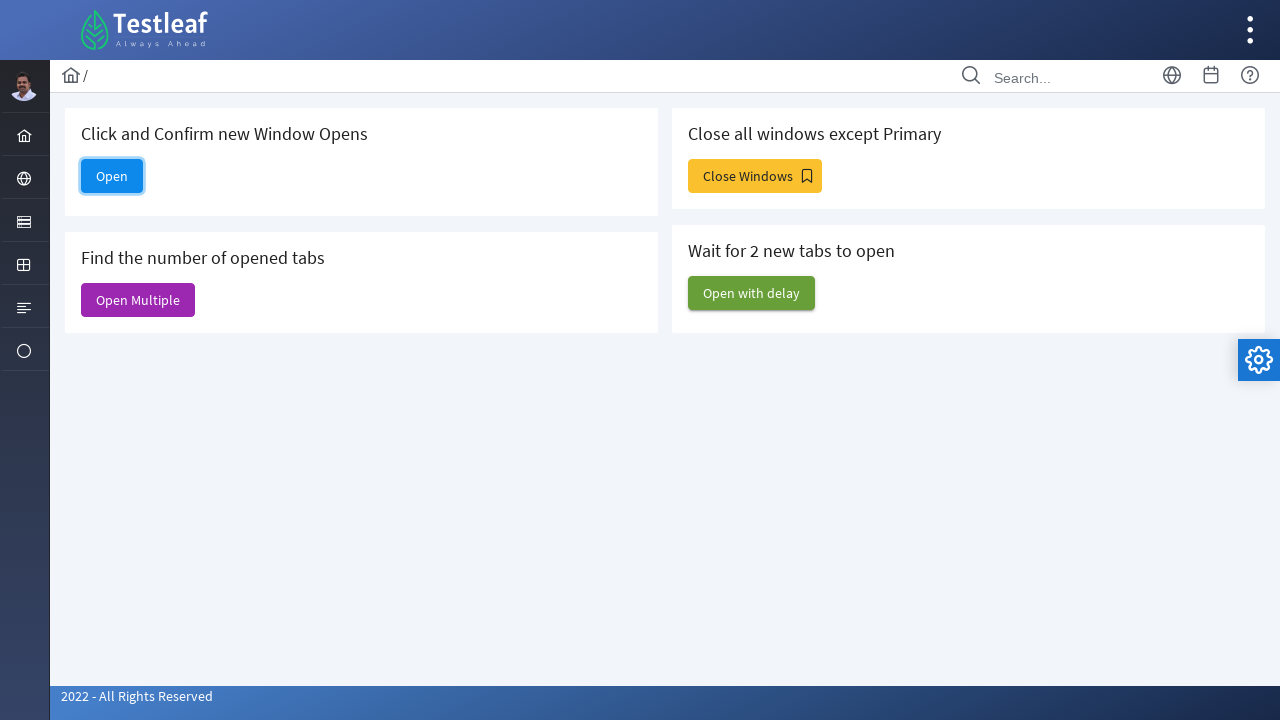

New window loaded successfully
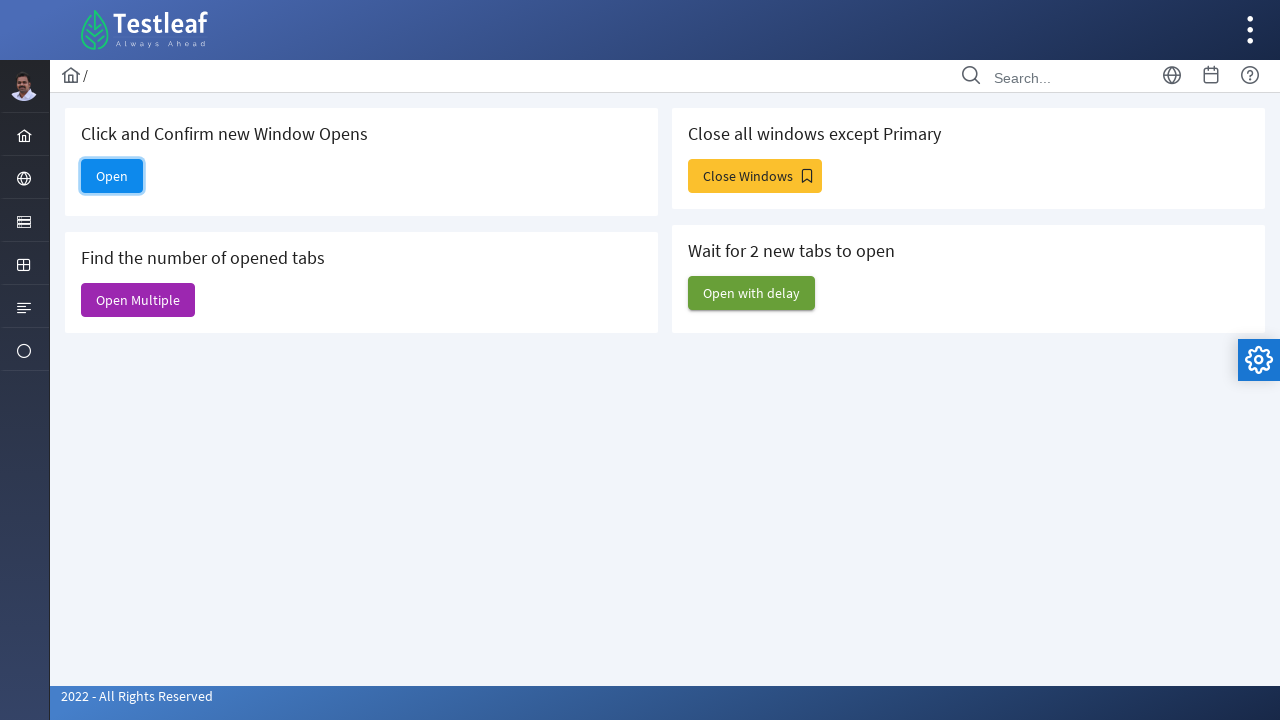

Filled email field with 'R@gmail.com' in new window on #email
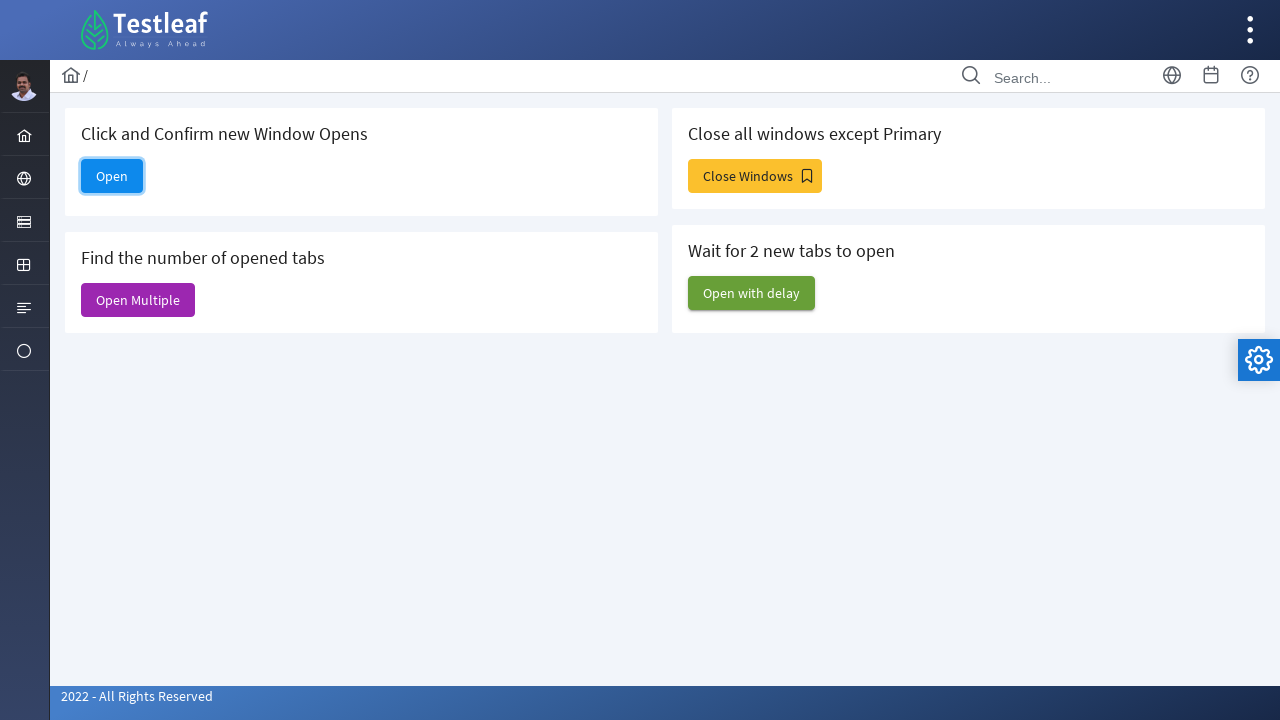

Closed the new window
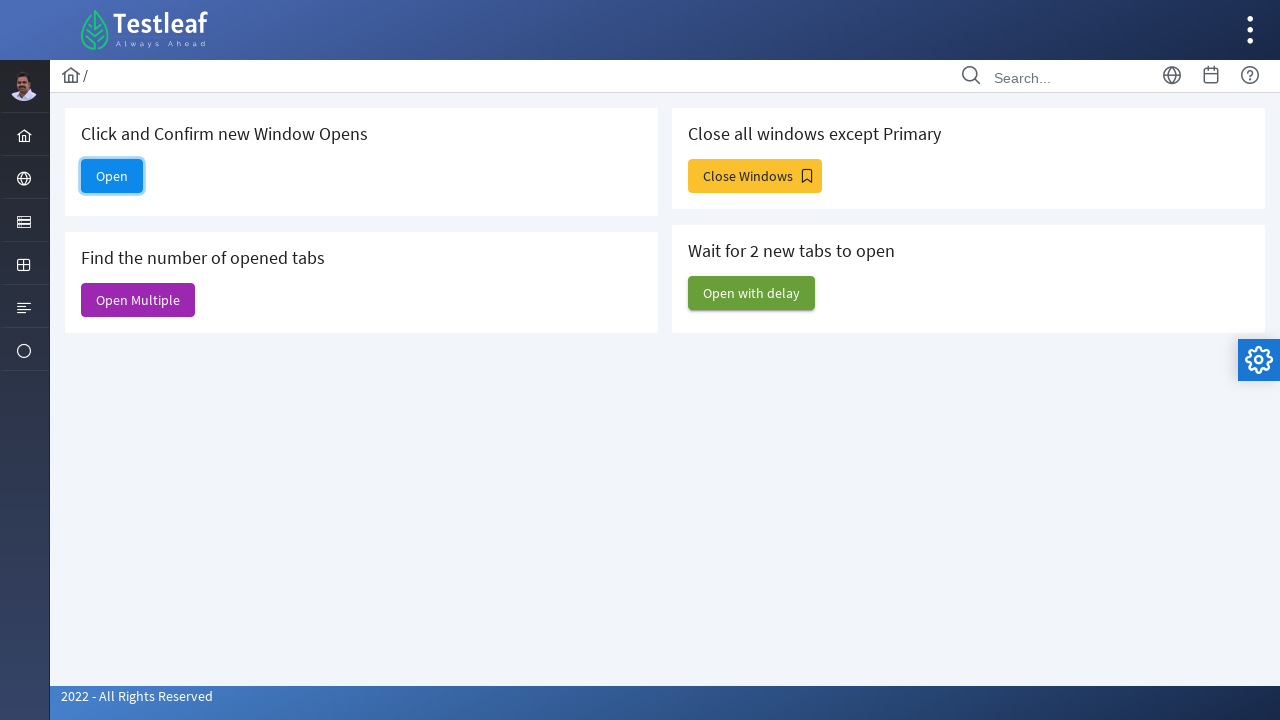

Brought original window to front
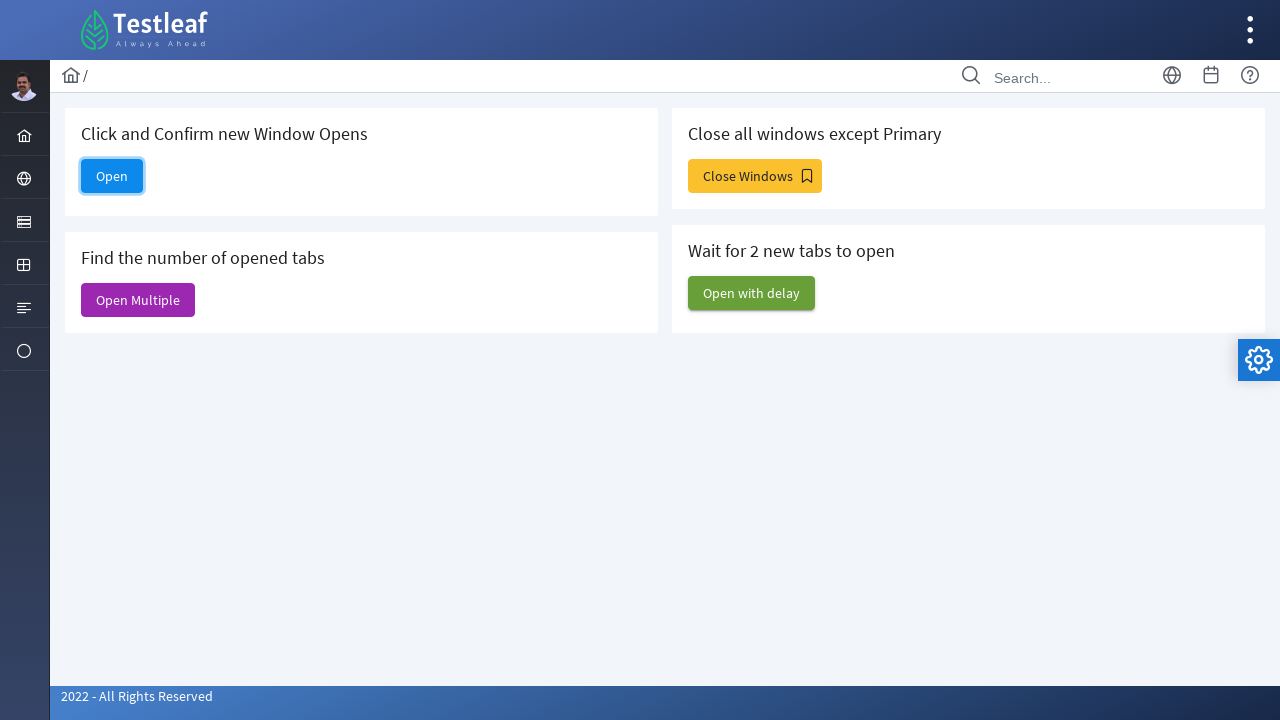

Clicked 'Open Multiple' button on original window at (138, 300) on xpath=//span[text()='Open Multiple']/..
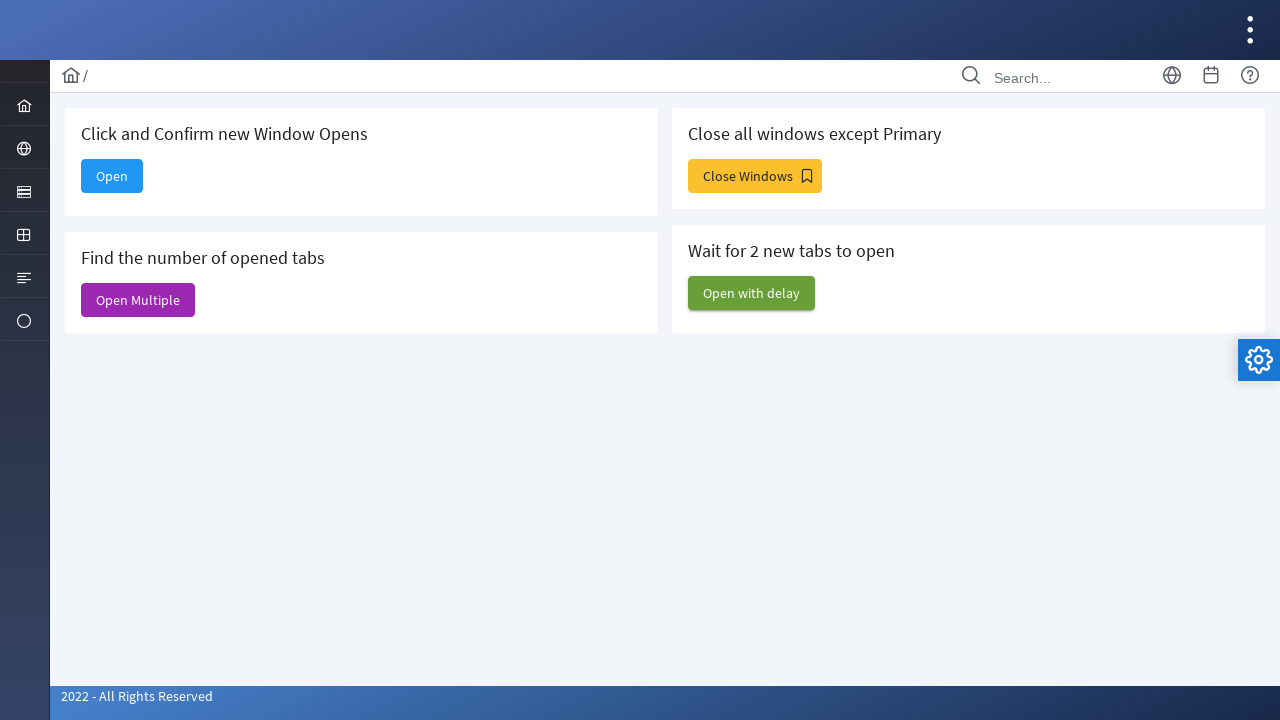

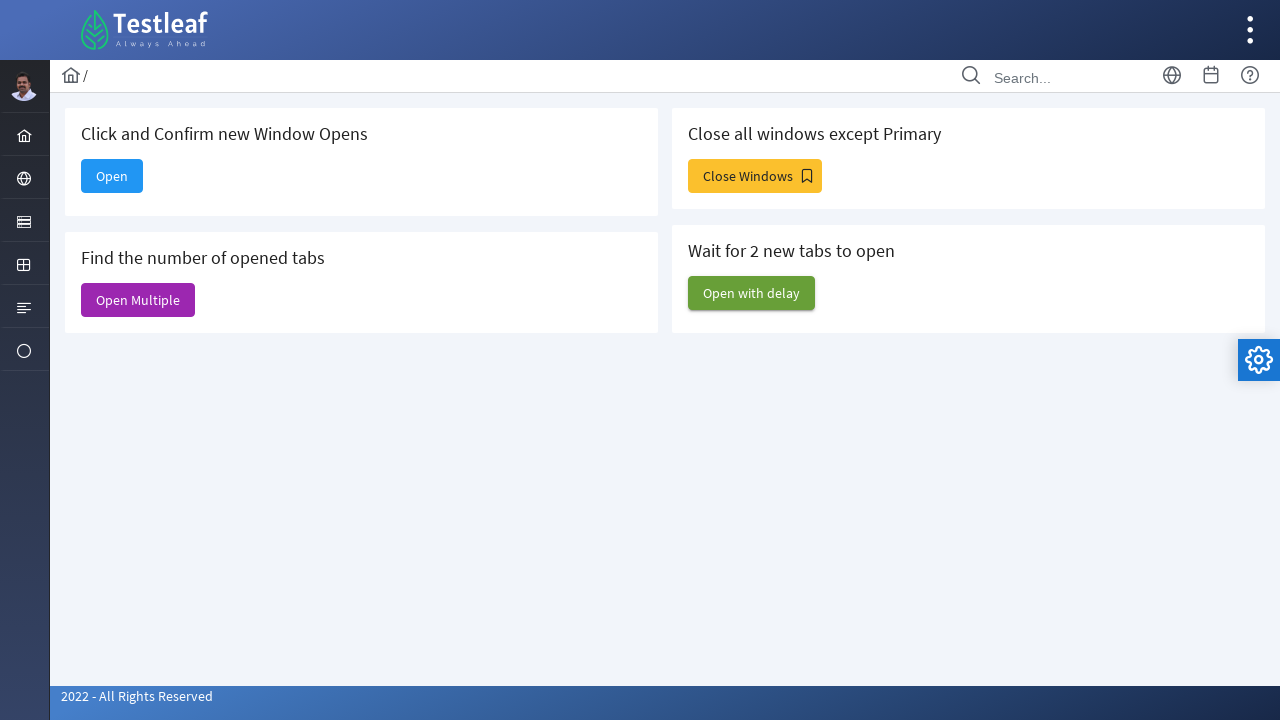